Tests the buyers page by clicking the "Join Now" button to verify navigation or modal behavior

Starting URL: https://acquireangel.com/buyers

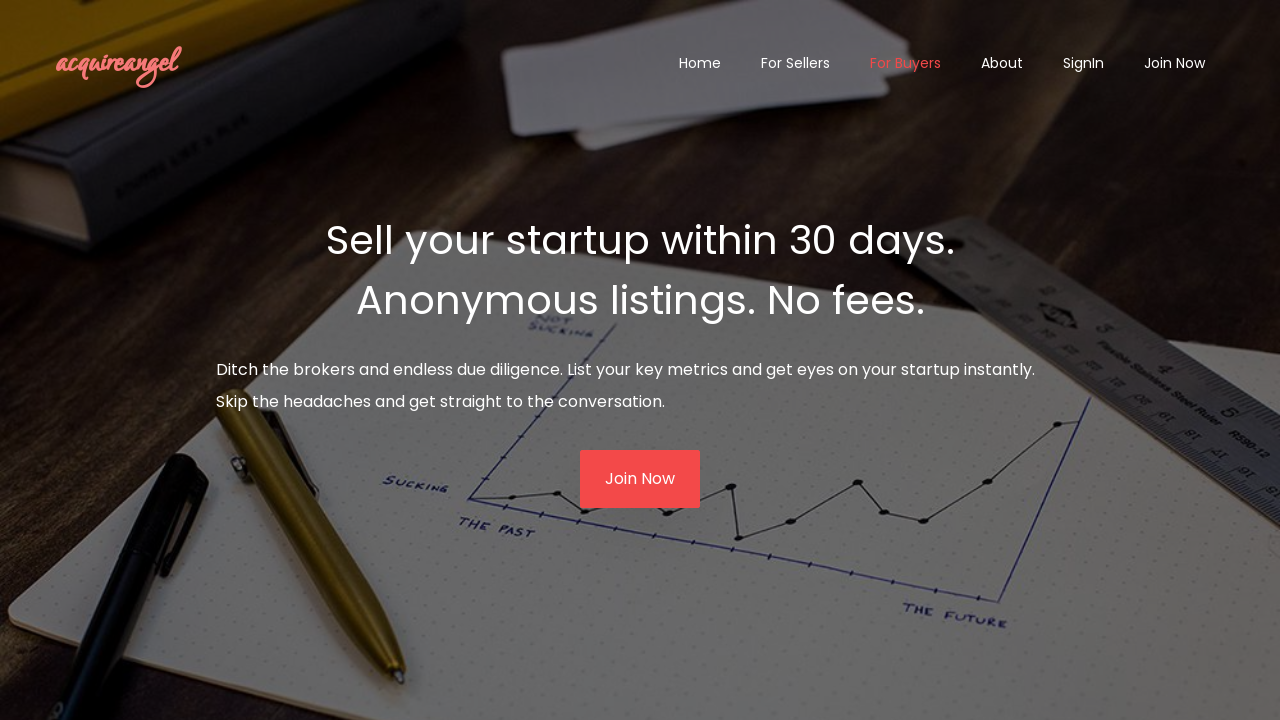

Navigated to buyers page
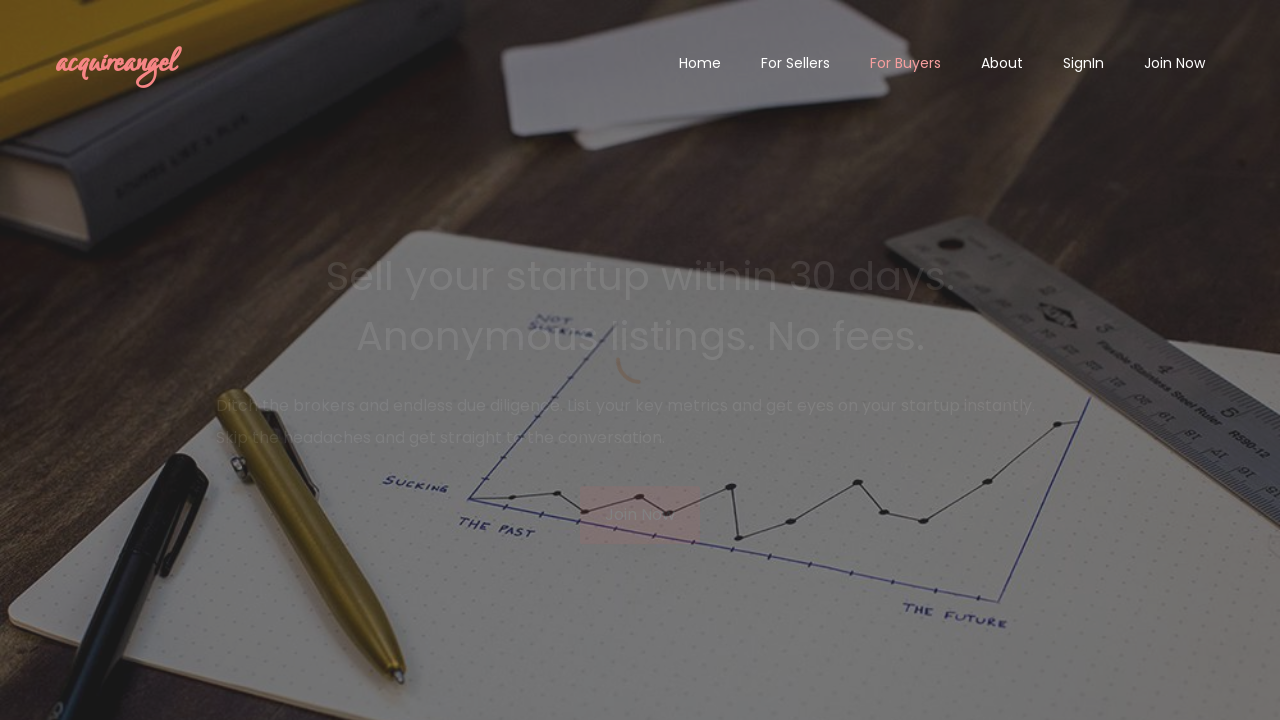

Clicked the 'Join Now' button to verify navigation or modal behavior at (1174, 63) on text=Join Now
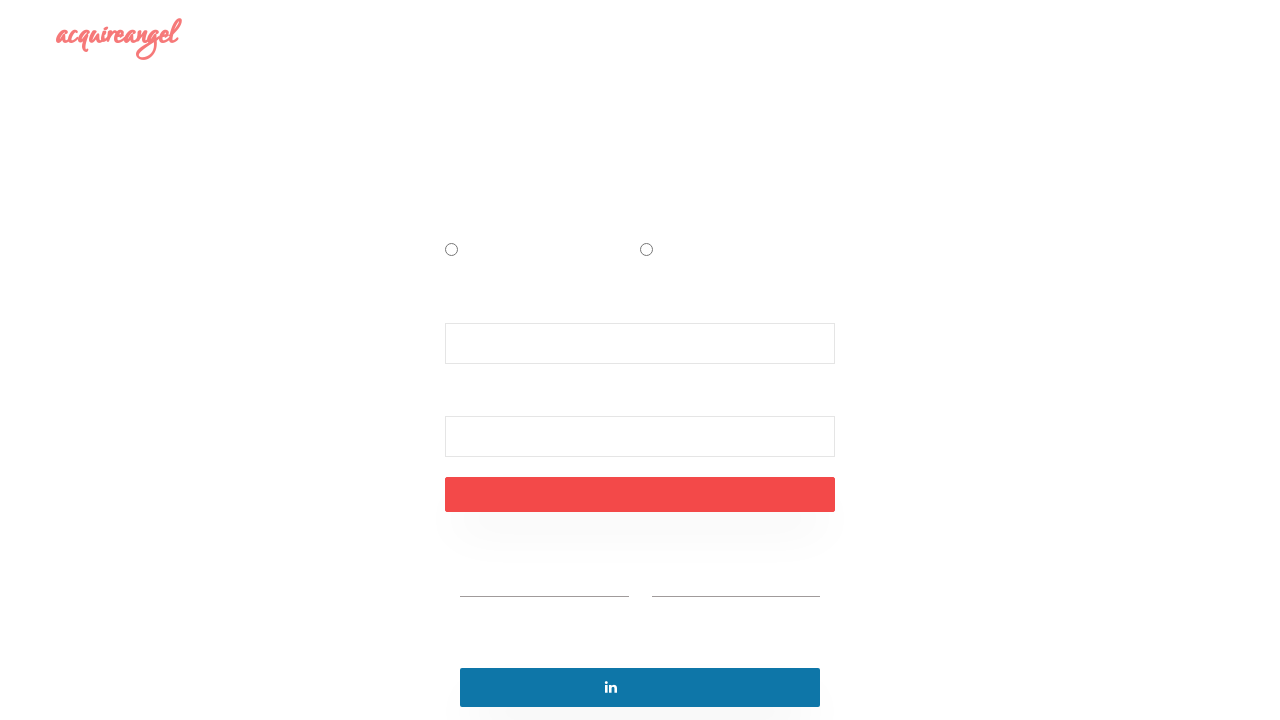

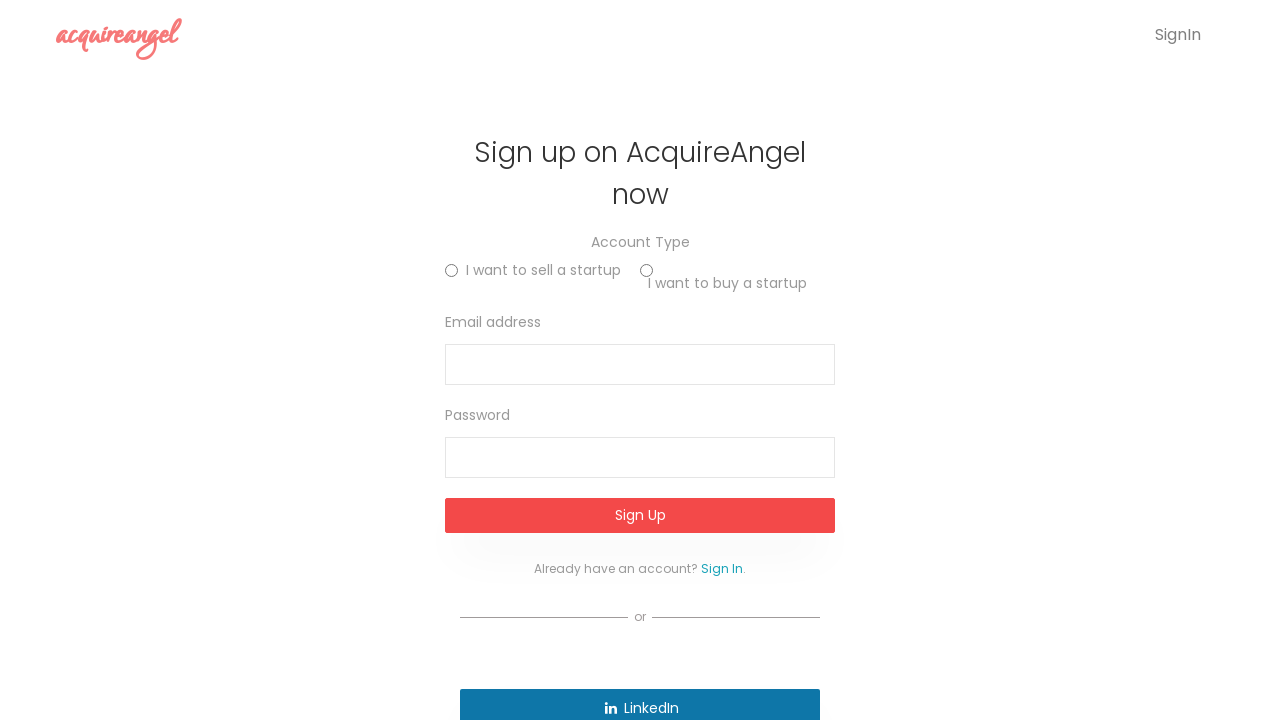